Tests file upload functionality by selecting a file using the file input element on the upload page

Starting URL: https://the-internet.herokuapp.com/upload

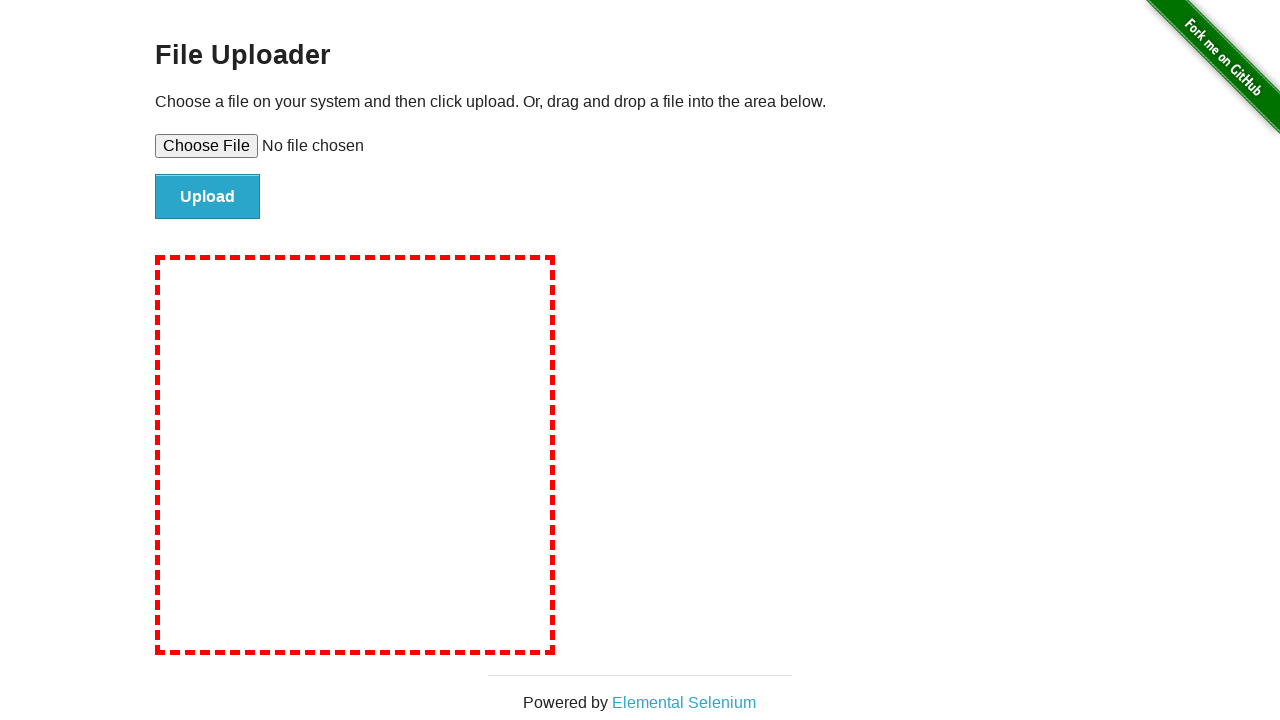

File upload input element is visible
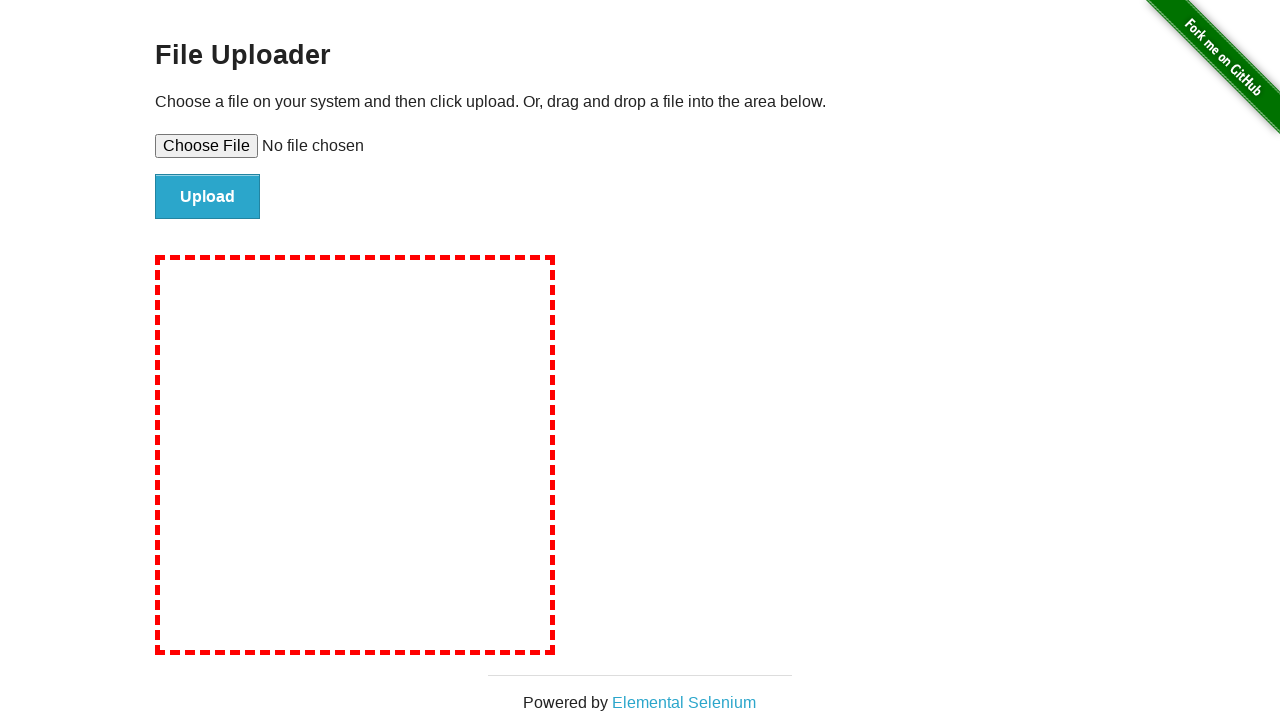

Selected and uploaded test file using file input element
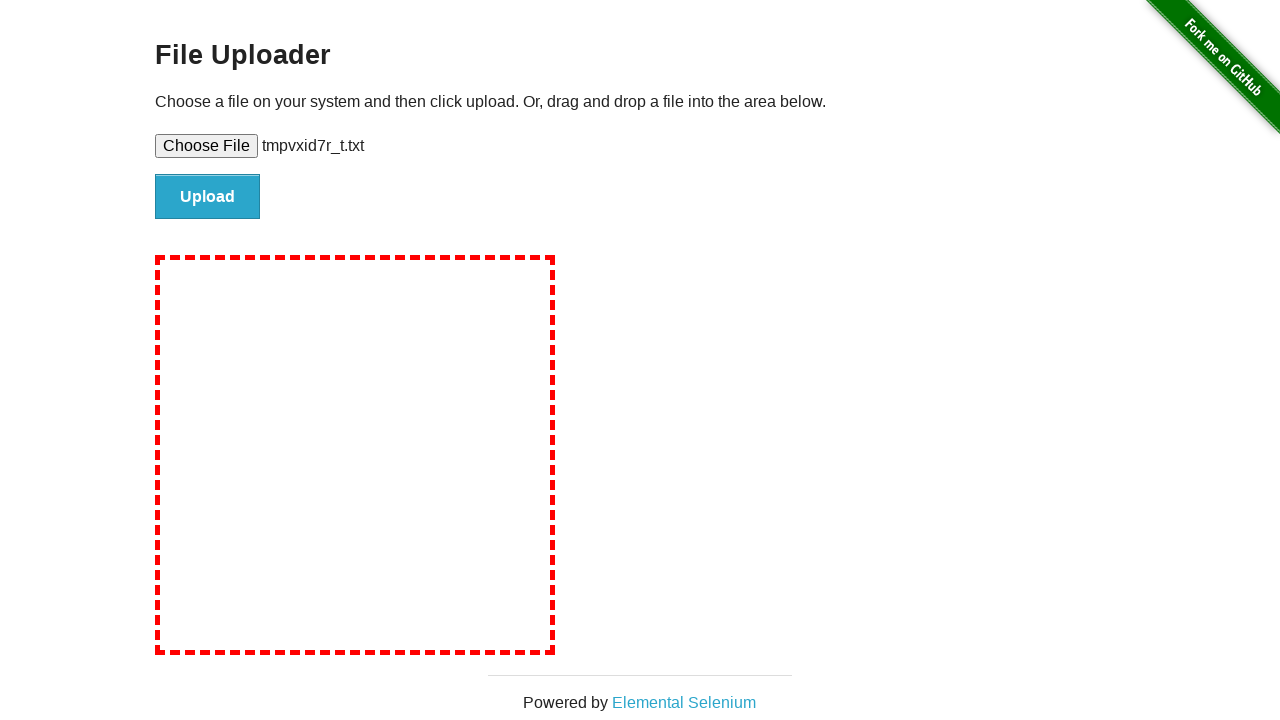

Cleaned up temporary test file
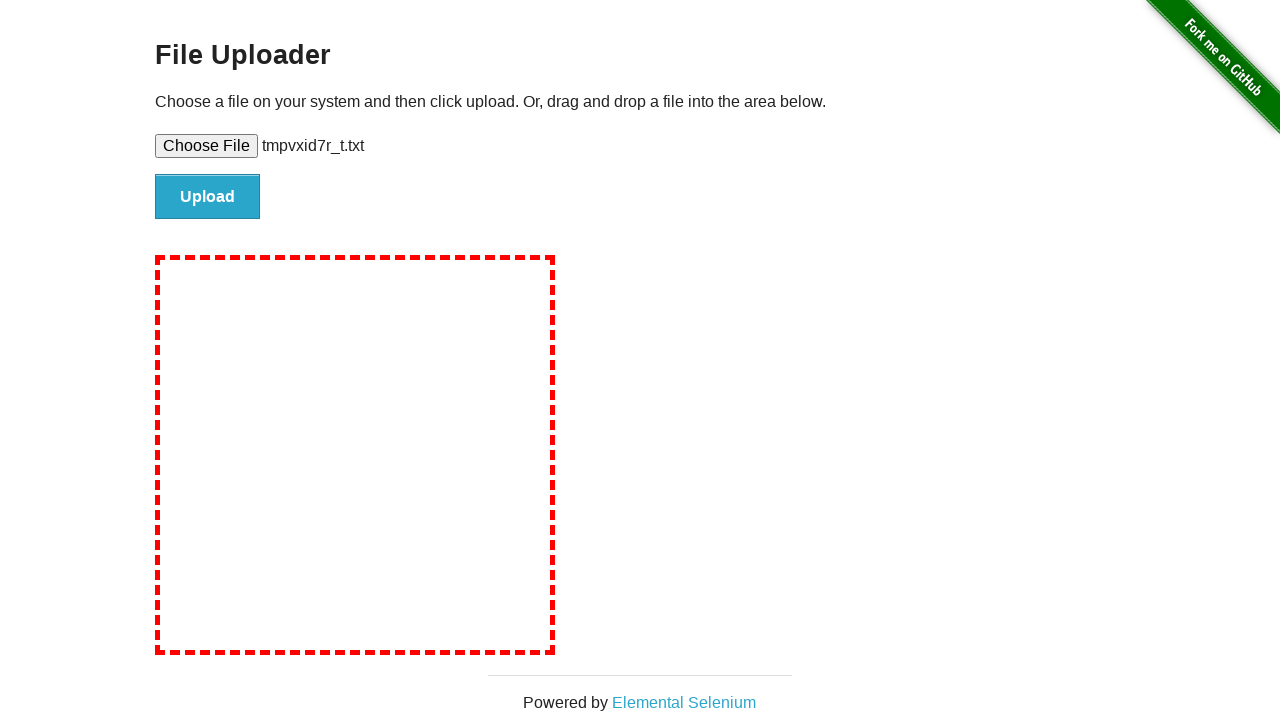

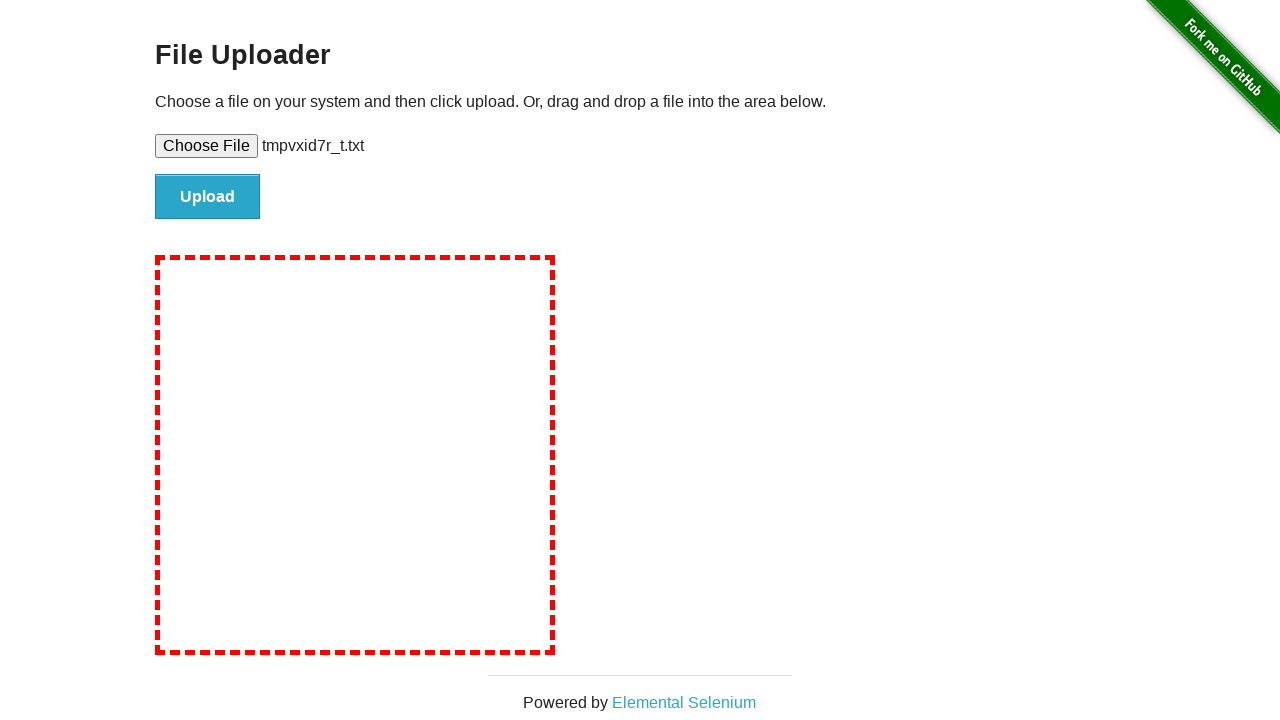